Navigates to the JPL Space images page and verifies that the featured image gallery is loaded

Starting URL: https://data-class-jpl-space.s3.amazonaws.com/JPL_Space/index.html

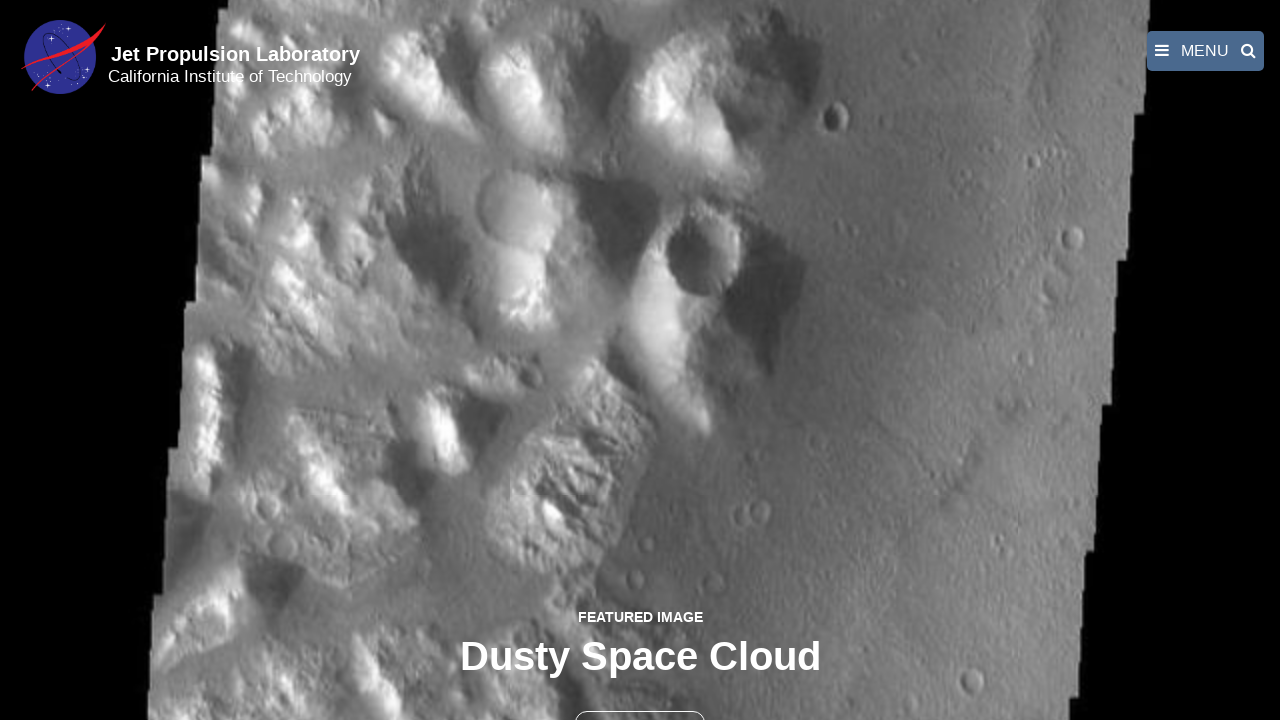

Navigated to JPL Space images page
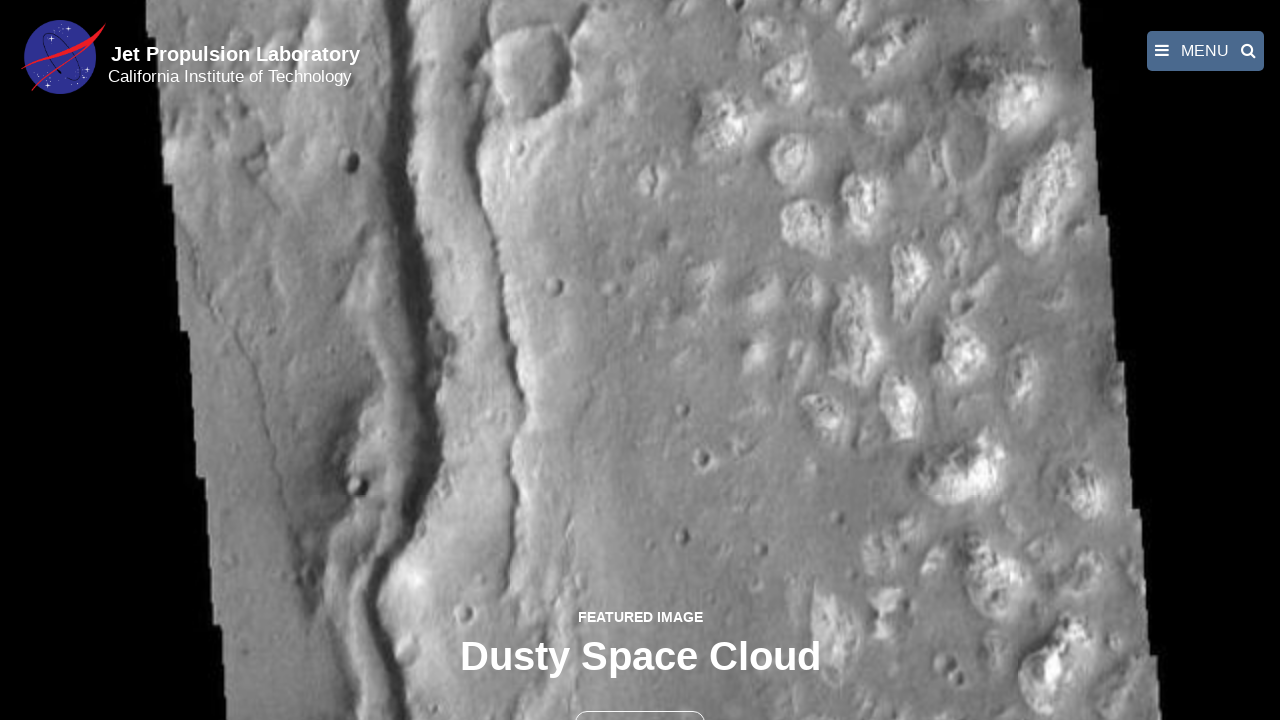

Featured image gallery loaded successfully
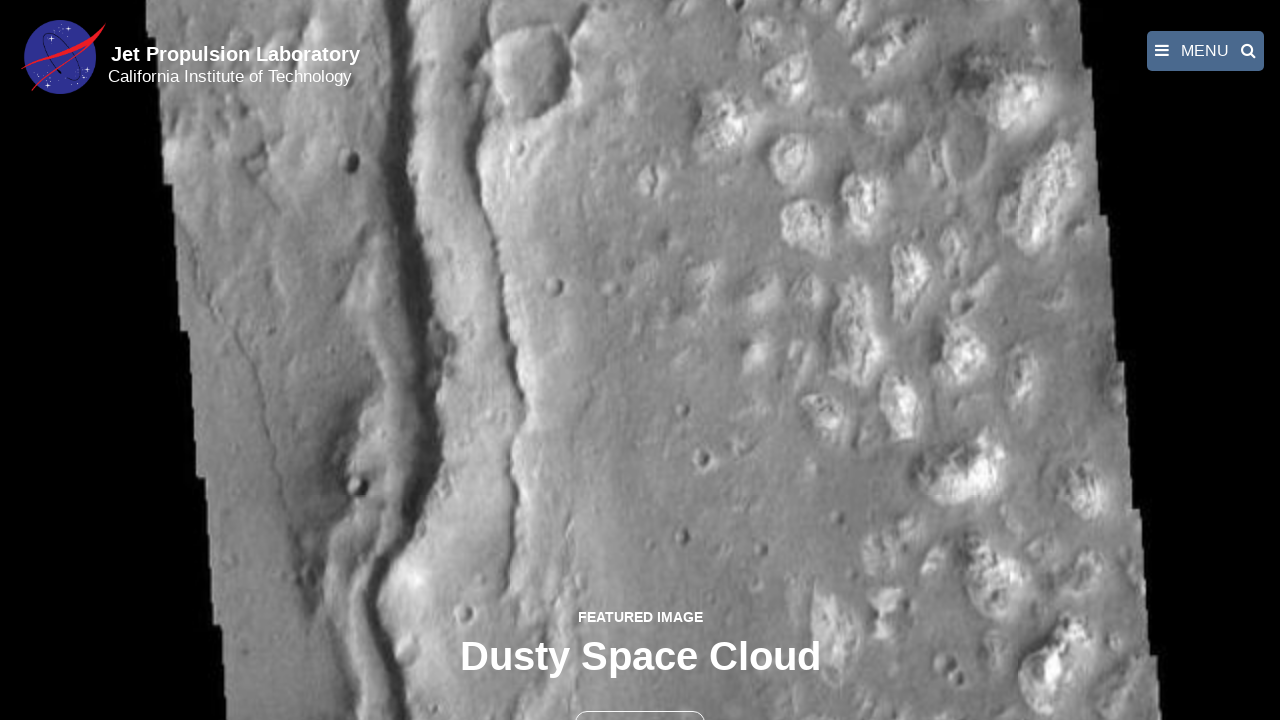

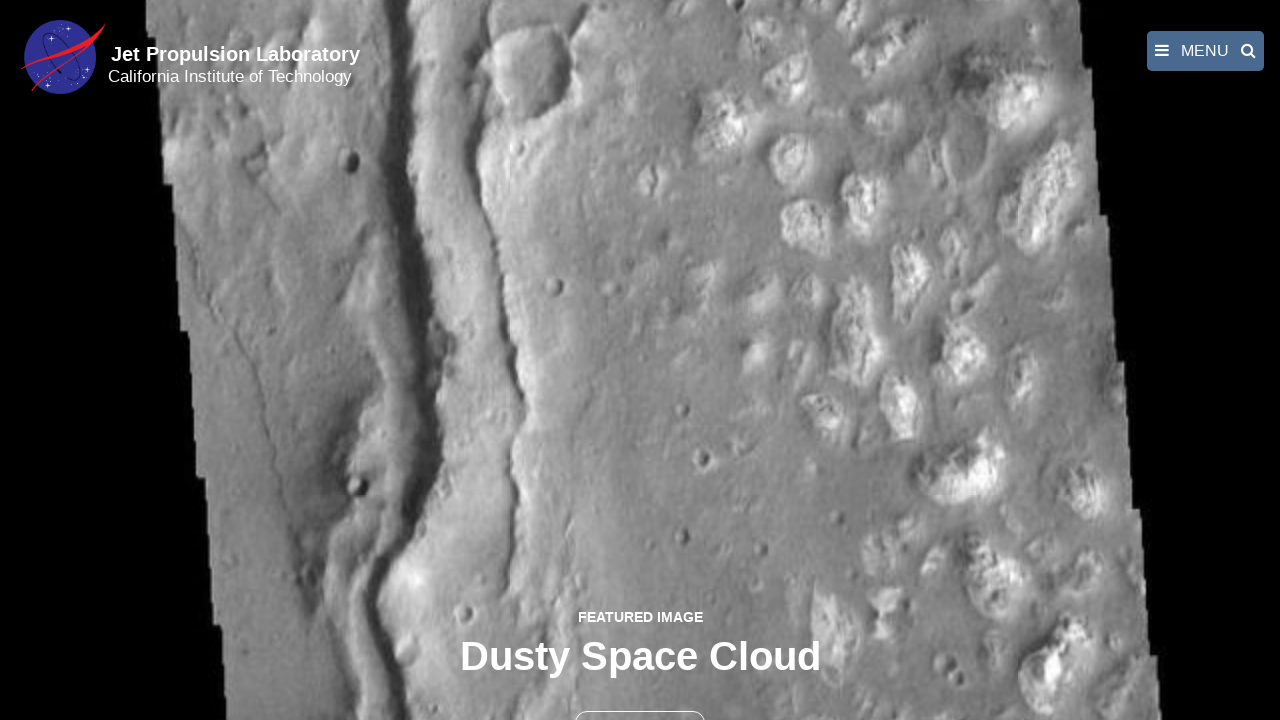